Tests nested iframe navigation by clicking on nested frames tab, switching through multiple frames, and filling a text input field

Starting URL: https://demo.automationtesting.in/Frames.html

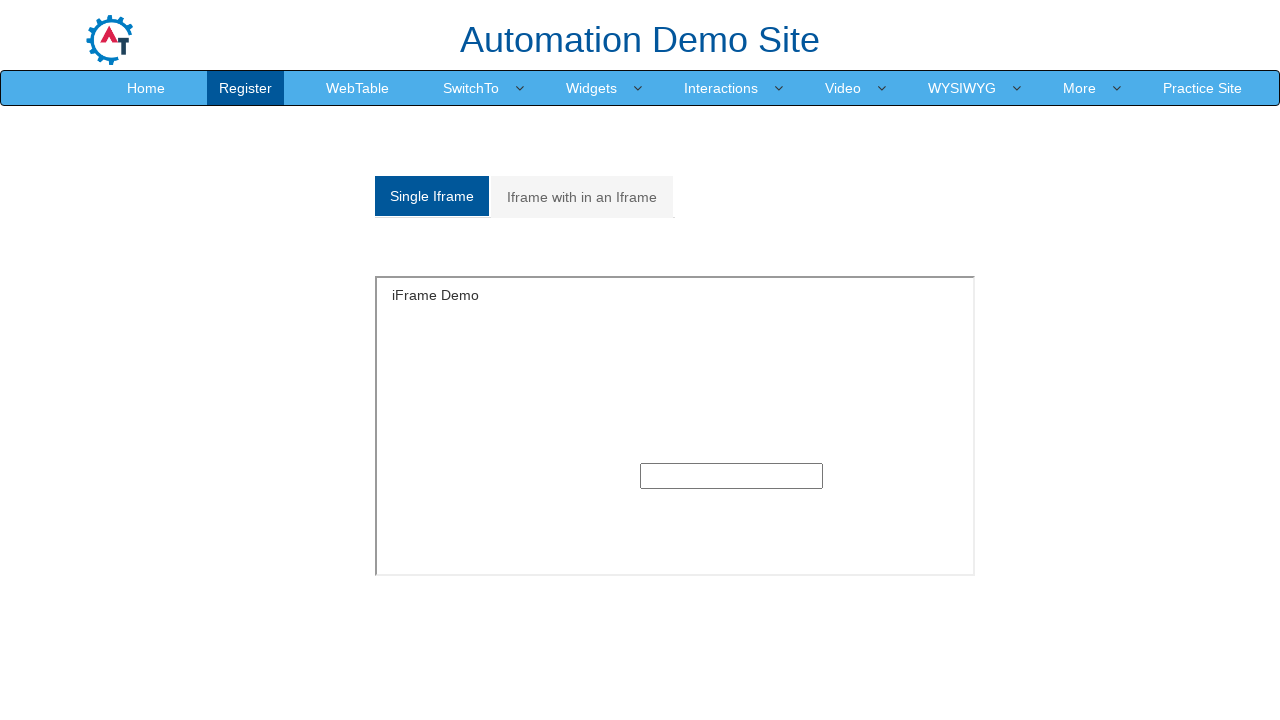

Clicked on nested frames tab at (582, 197) on (//a[@class='analystic'])[2]
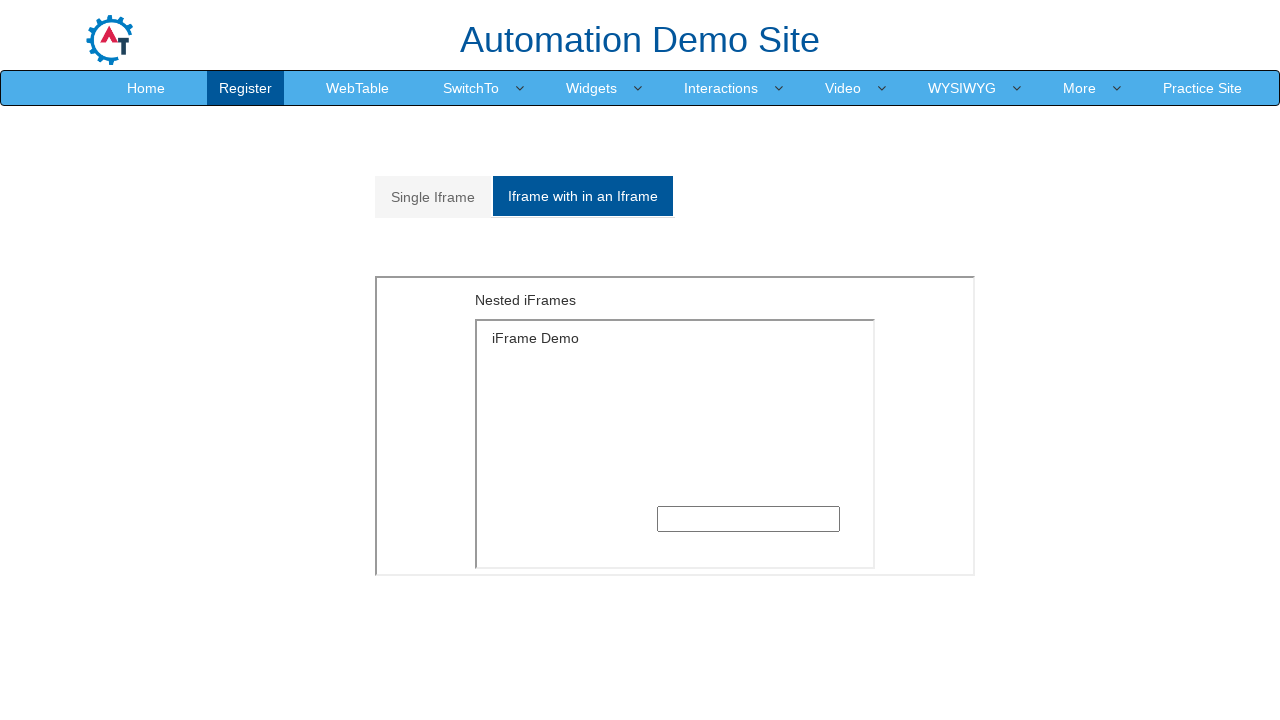

Located outer frame at index 1
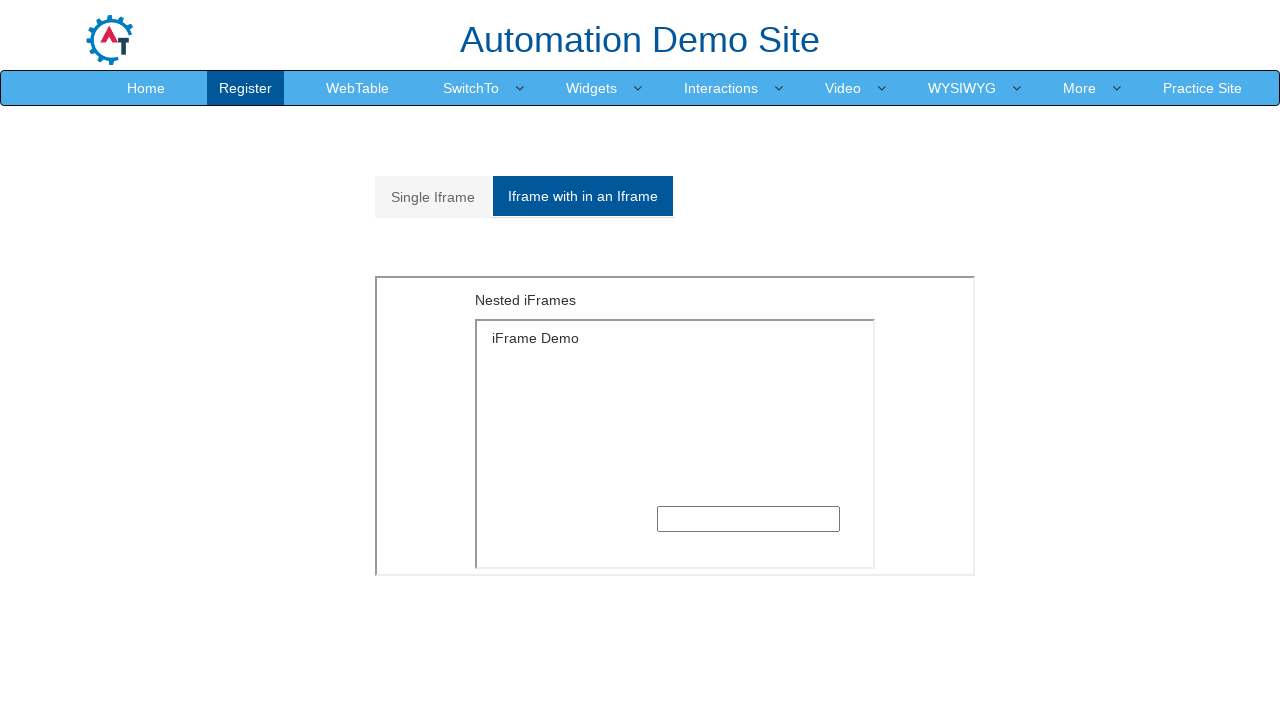

Located inner frame within outer frame
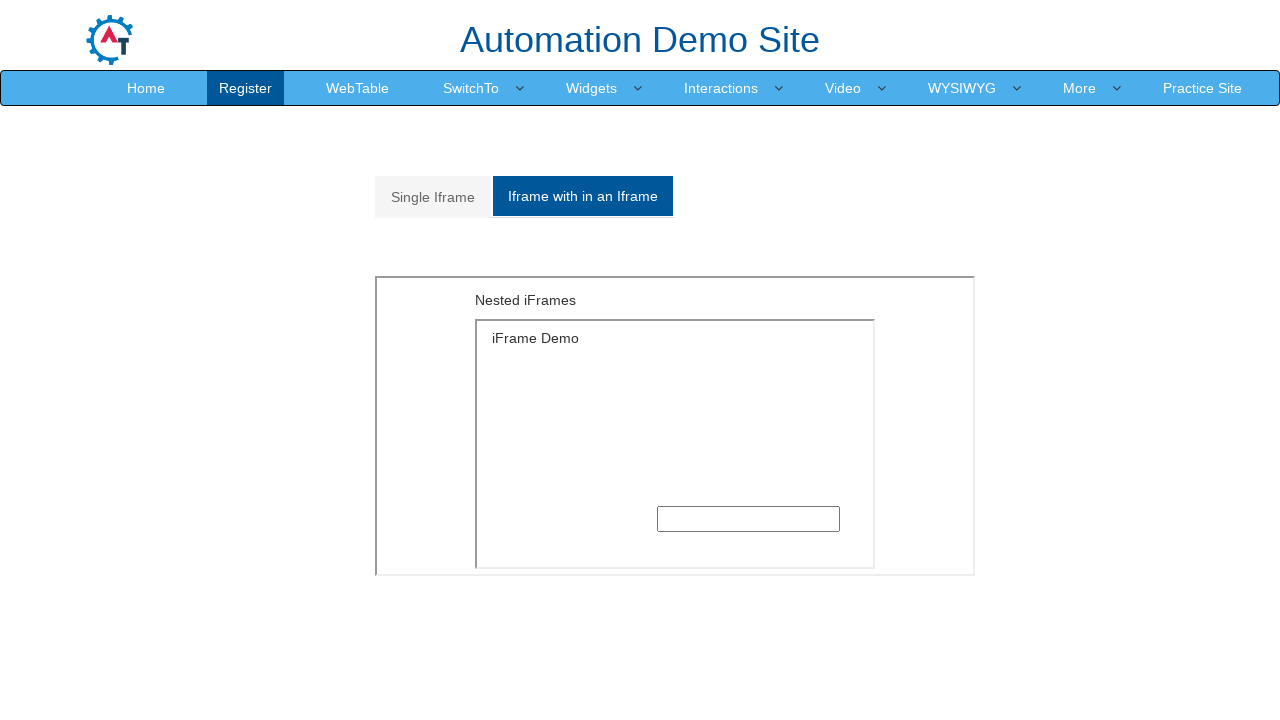

Filled text input field with 'Selenium' in nested frame on iframe >> nth=1 >> internal:control=enter-frame >> xpath=//iframe[@src='SingleFr
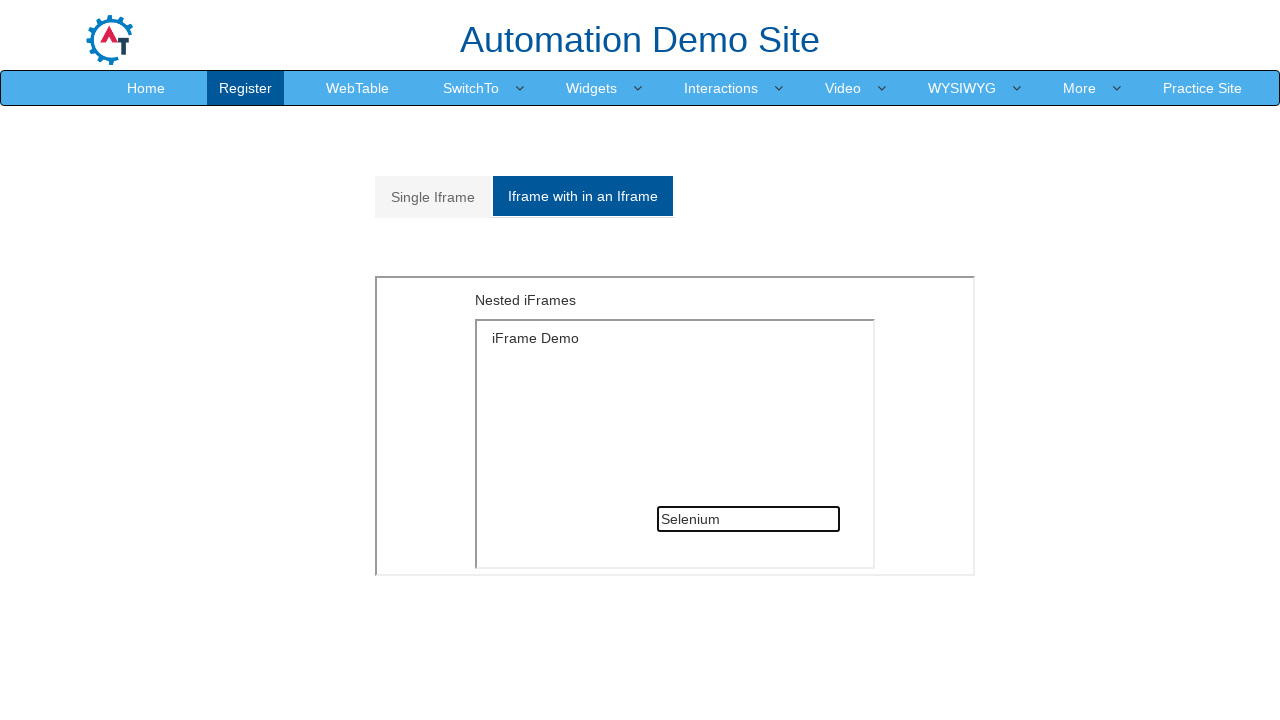

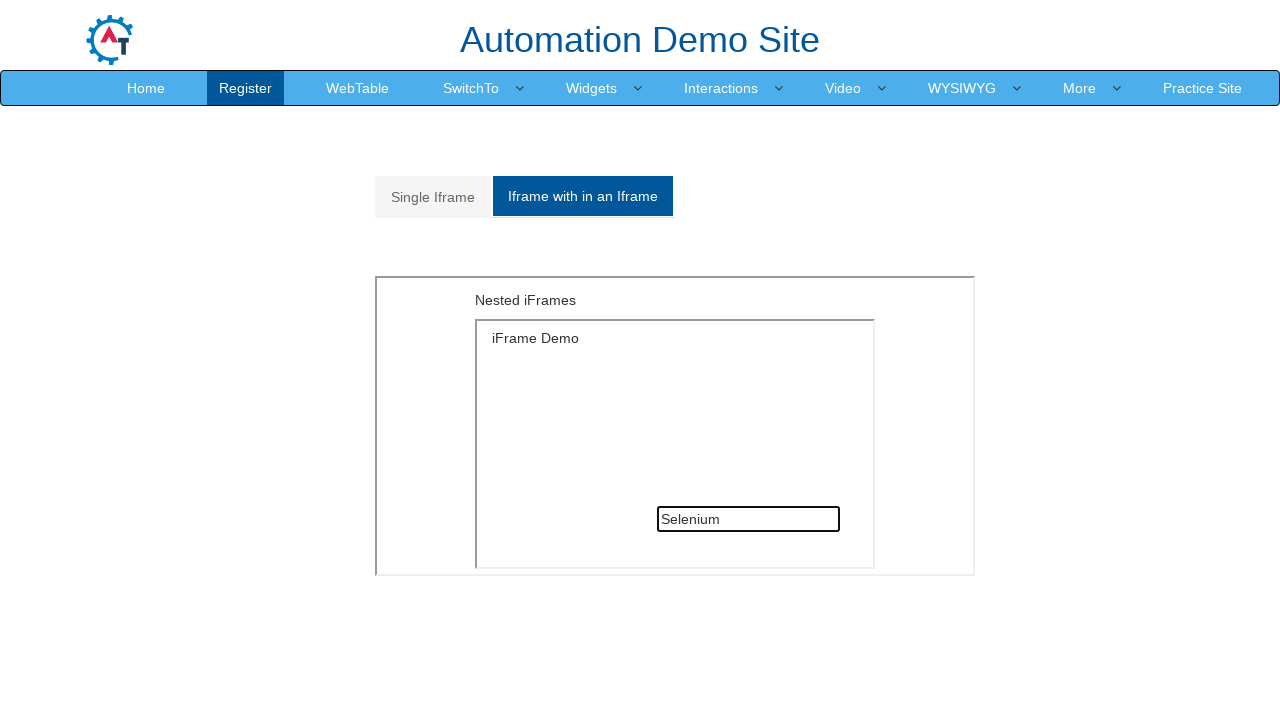